Navigates to time.is website and waits for the page to load to verify the time display is visible

Starting URL: https://time.is/

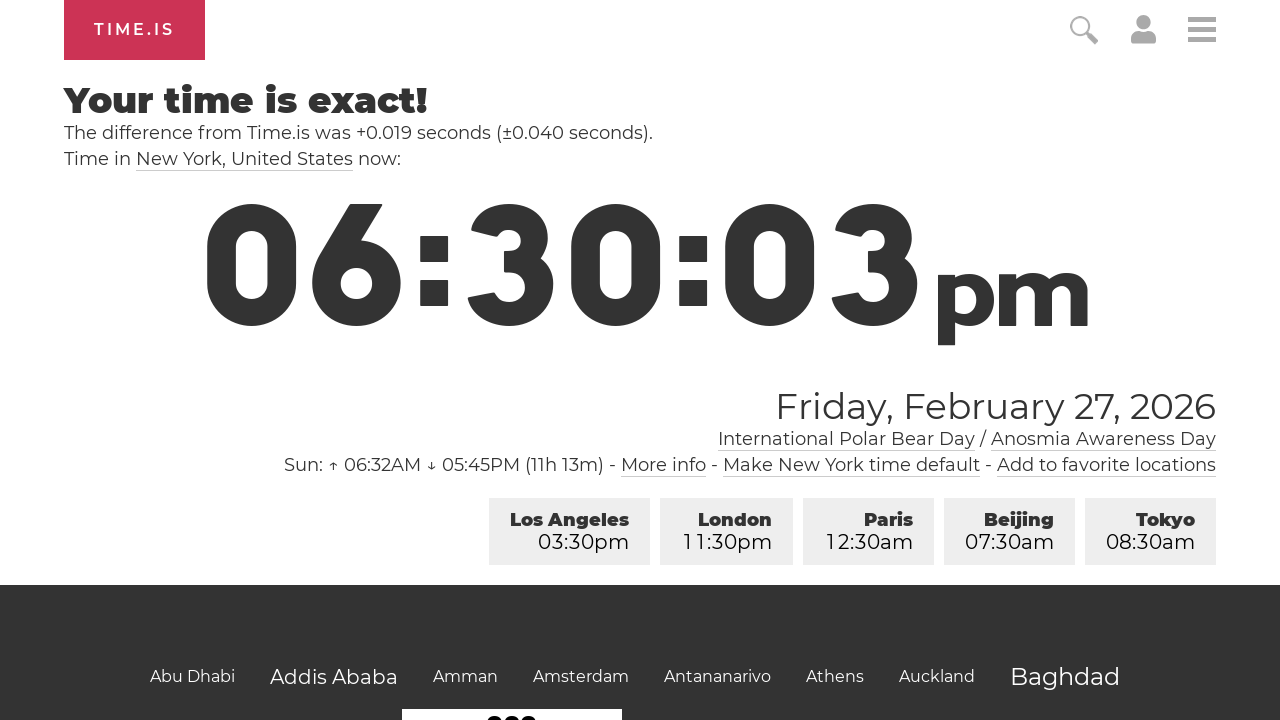

Navigated to https://time.is/
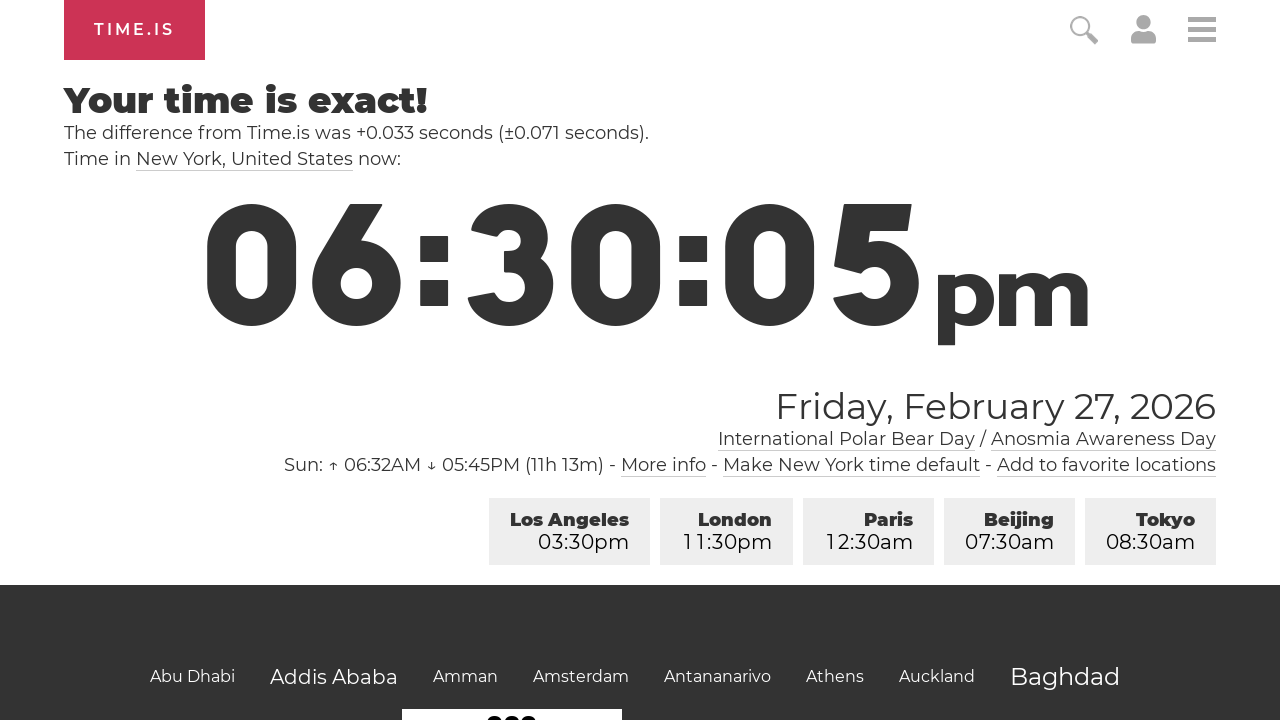

Time display element is now visible on the page
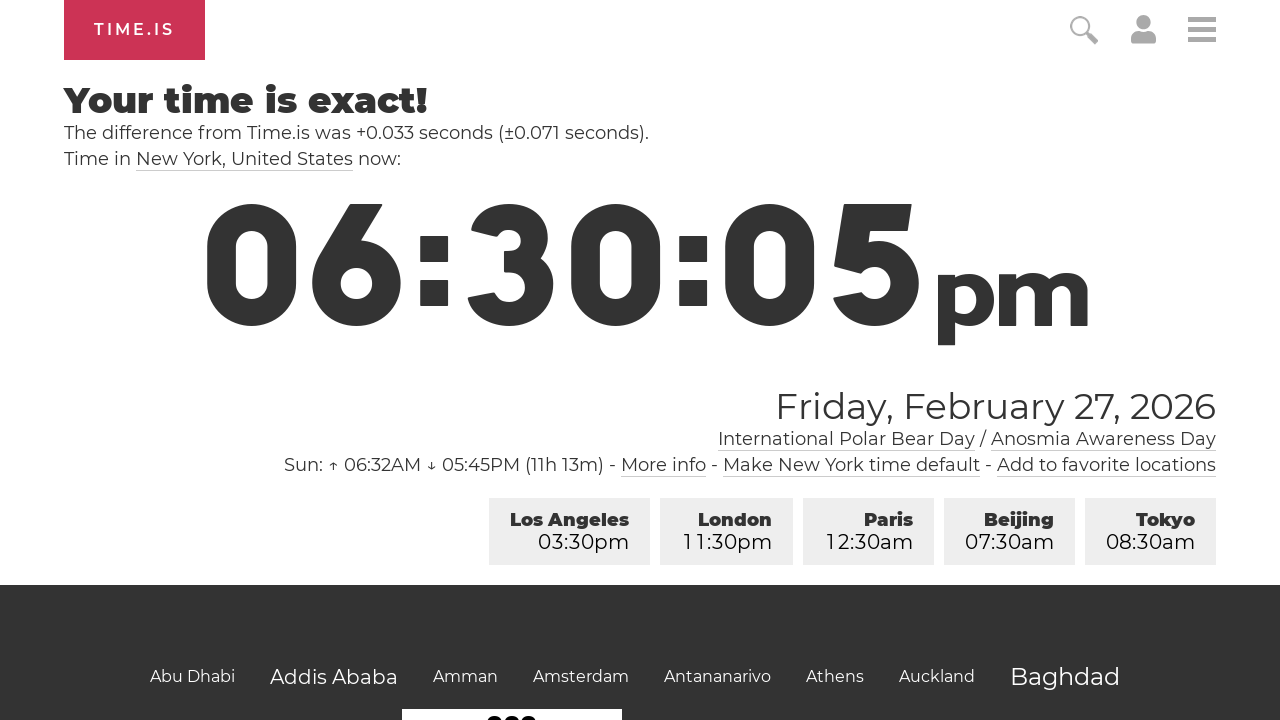

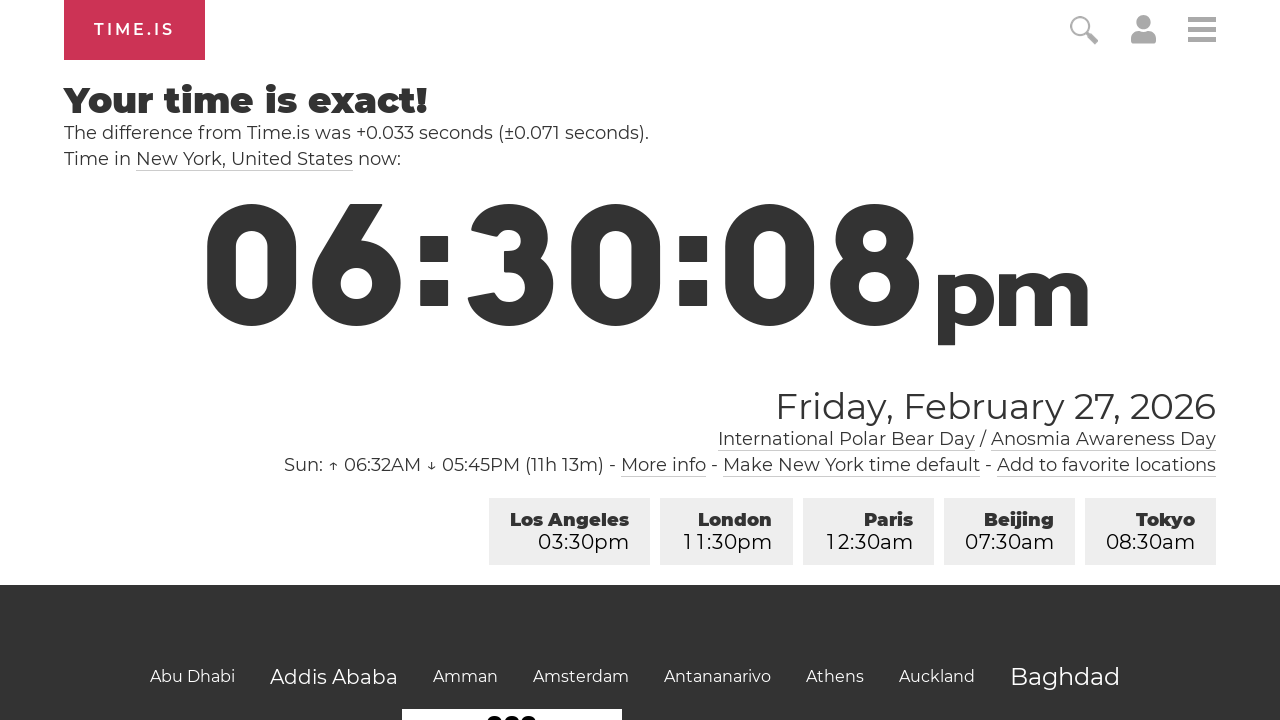